Tests that todo data persists after page reload

Starting URL: https://demo.playwright.dev/todomvc

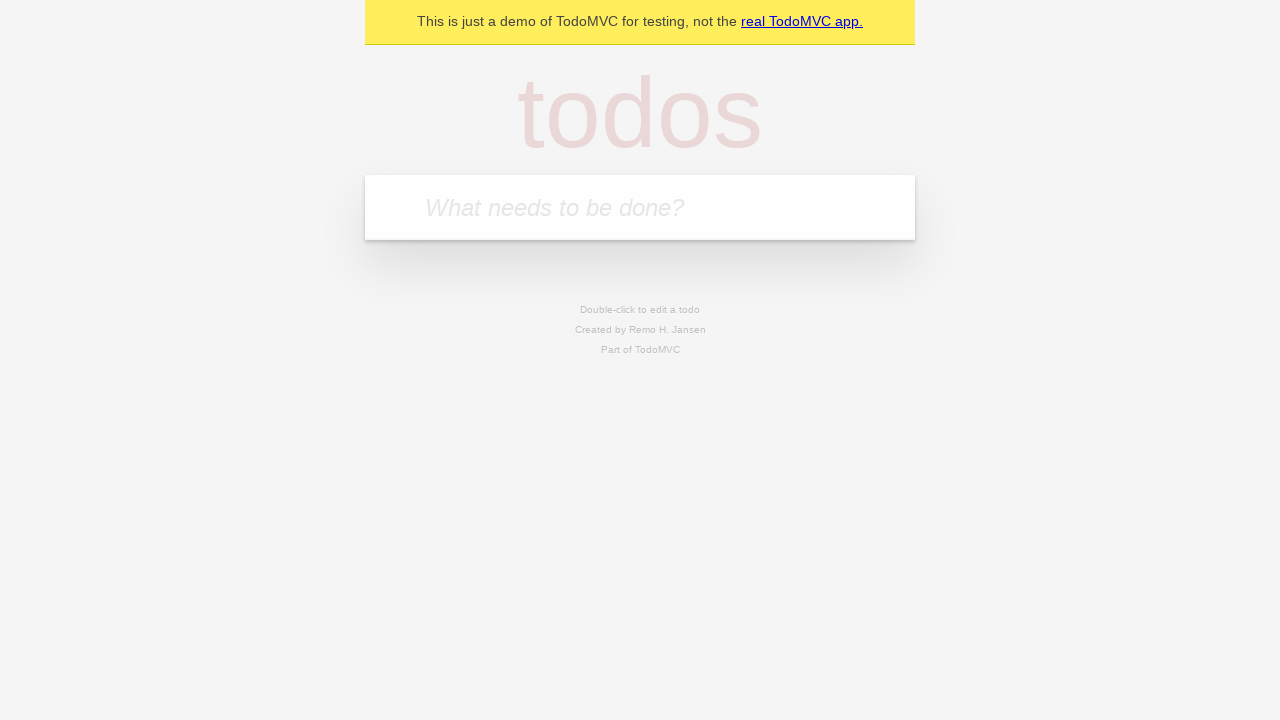

Filled todo input with 'buy some cheese' on internal:attr=[placeholder="What needs to be done?"i]
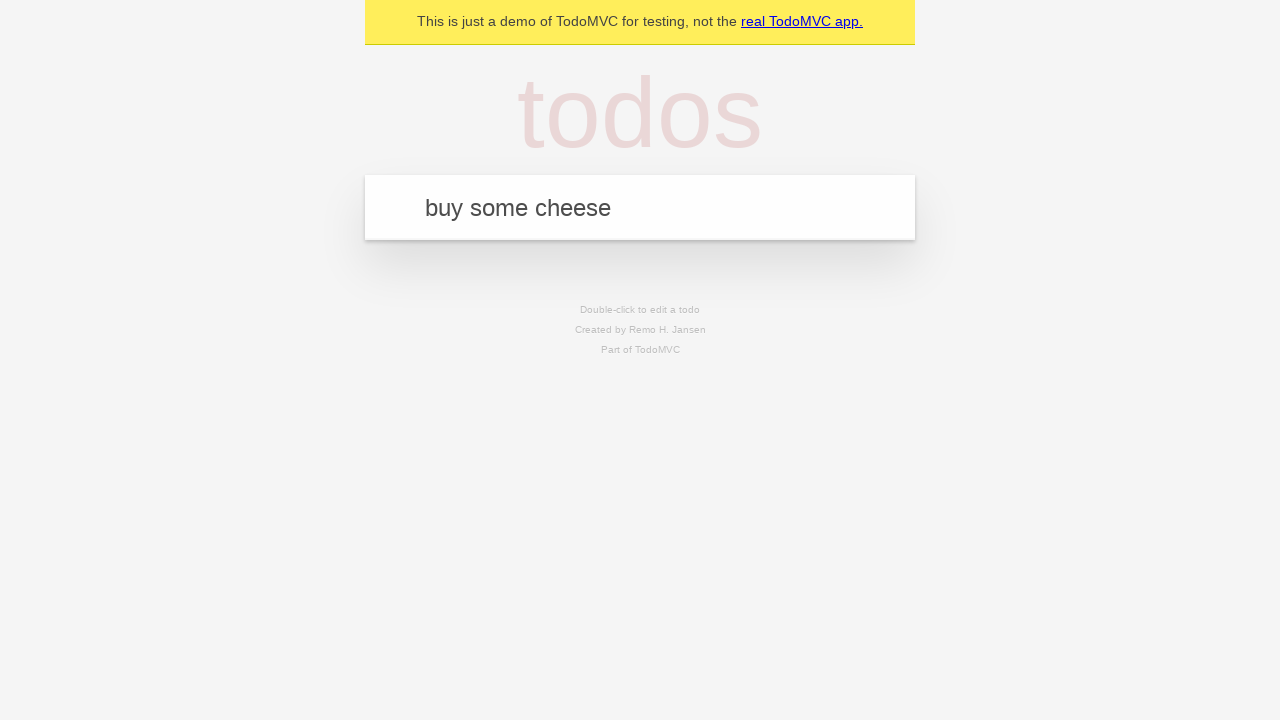

Pressed Enter to create first todo item on internal:attr=[placeholder="What needs to be done?"i]
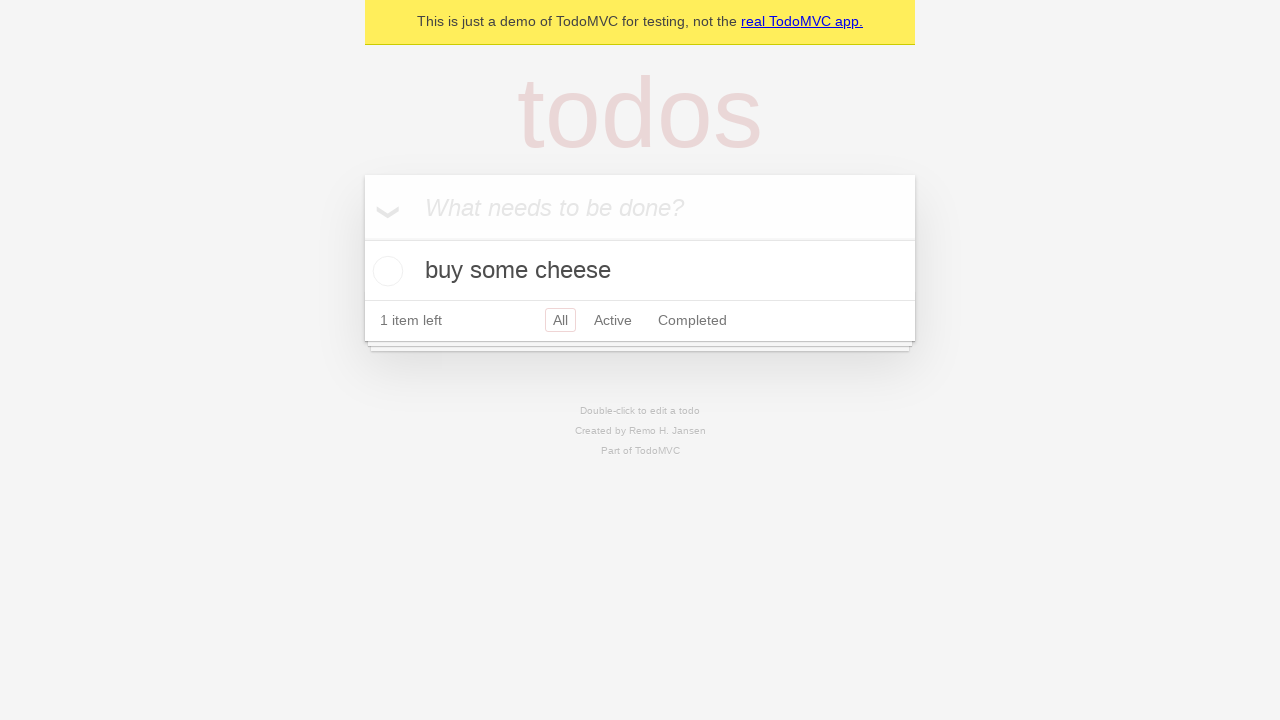

Filled todo input with 'feed the cat' on internal:attr=[placeholder="What needs to be done?"i]
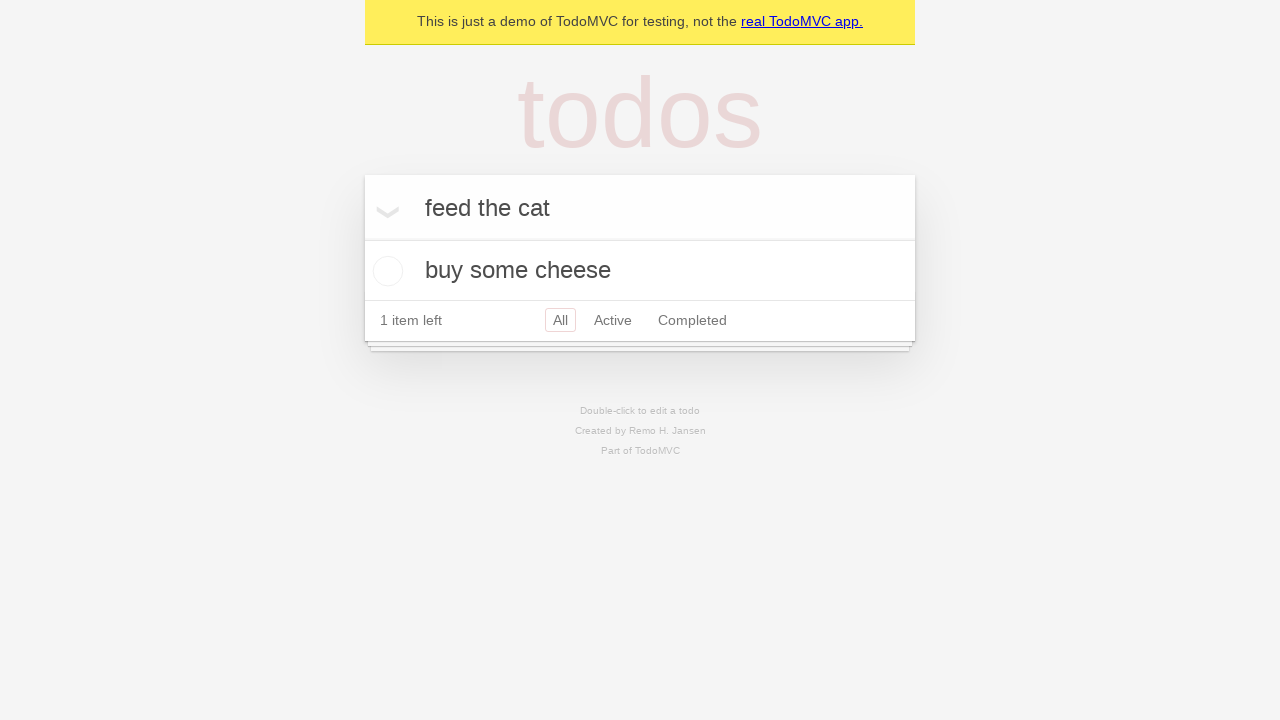

Pressed Enter to create second todo item on internal:attr=[placeholder="What needs to be done?"i]
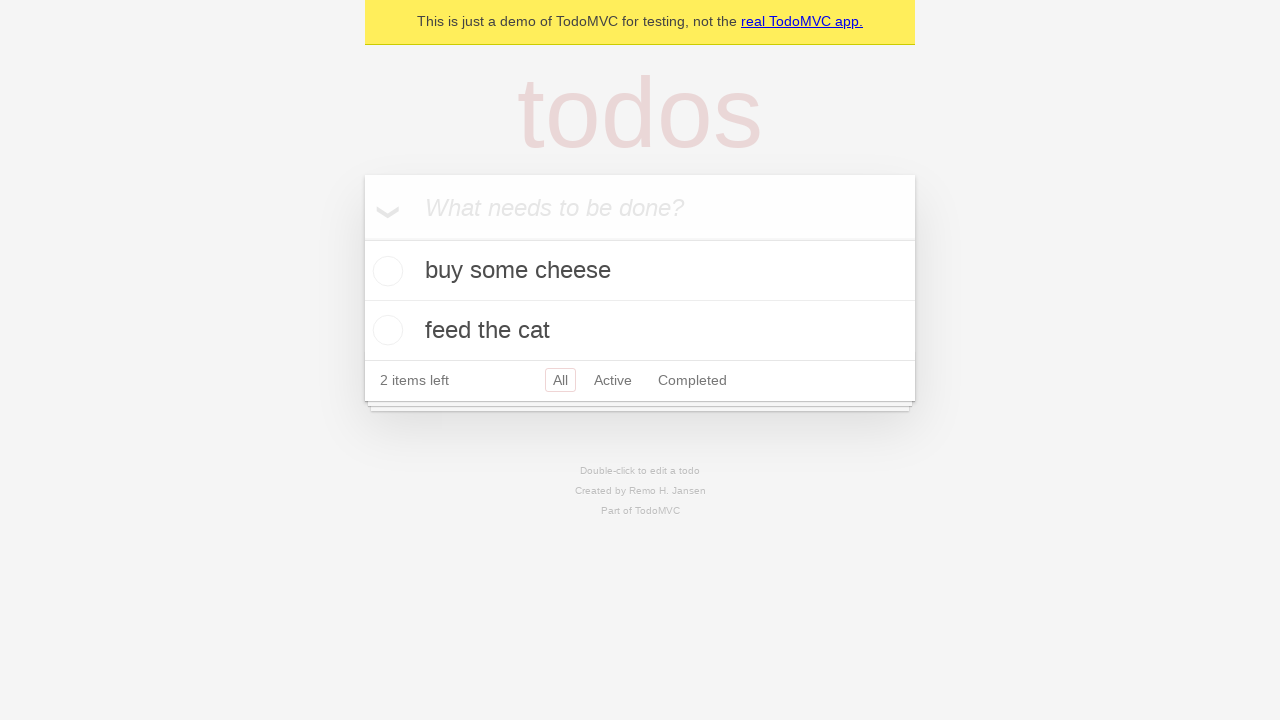

Waited for both todo items to be created
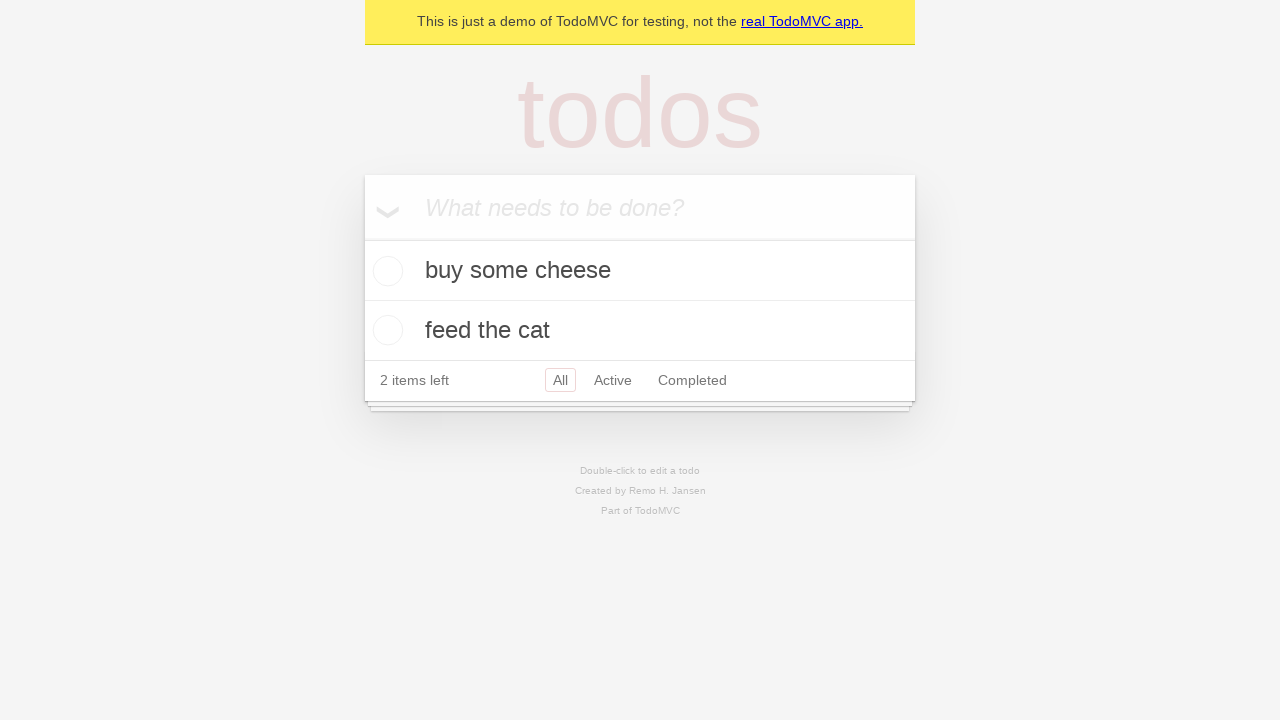

Retrieved all todo items
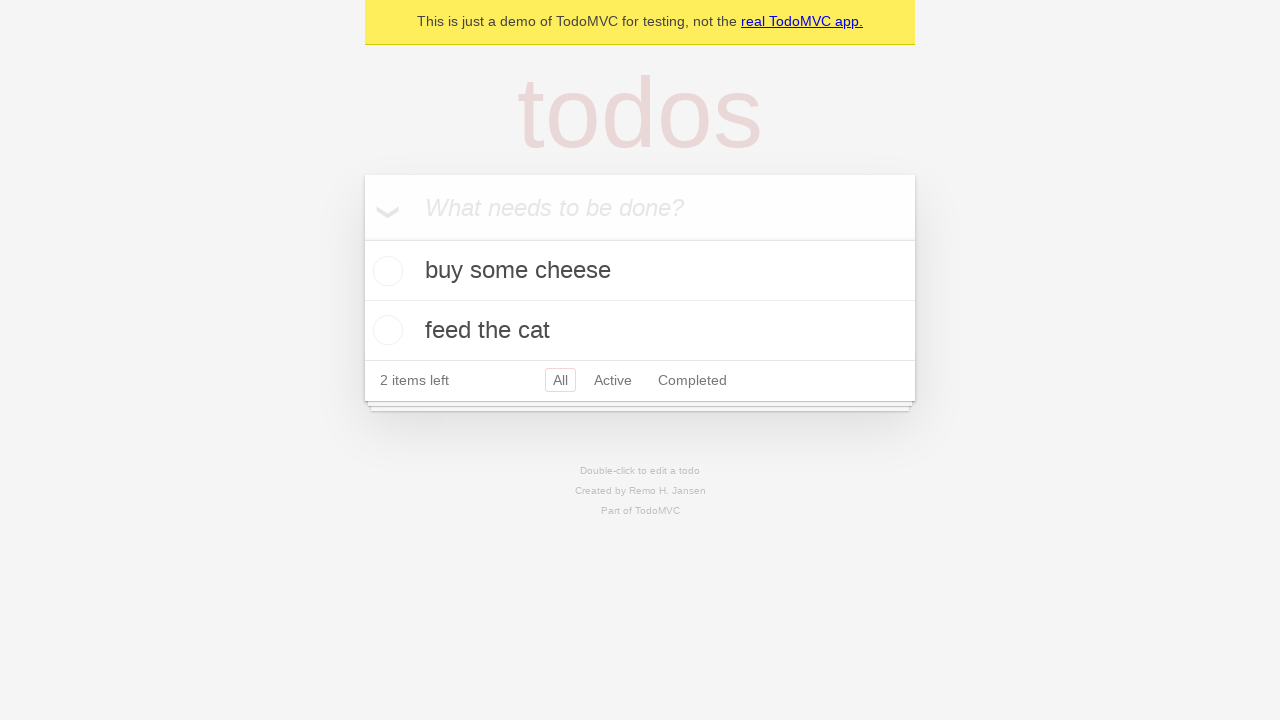

Retrieved checkbox for first todo item
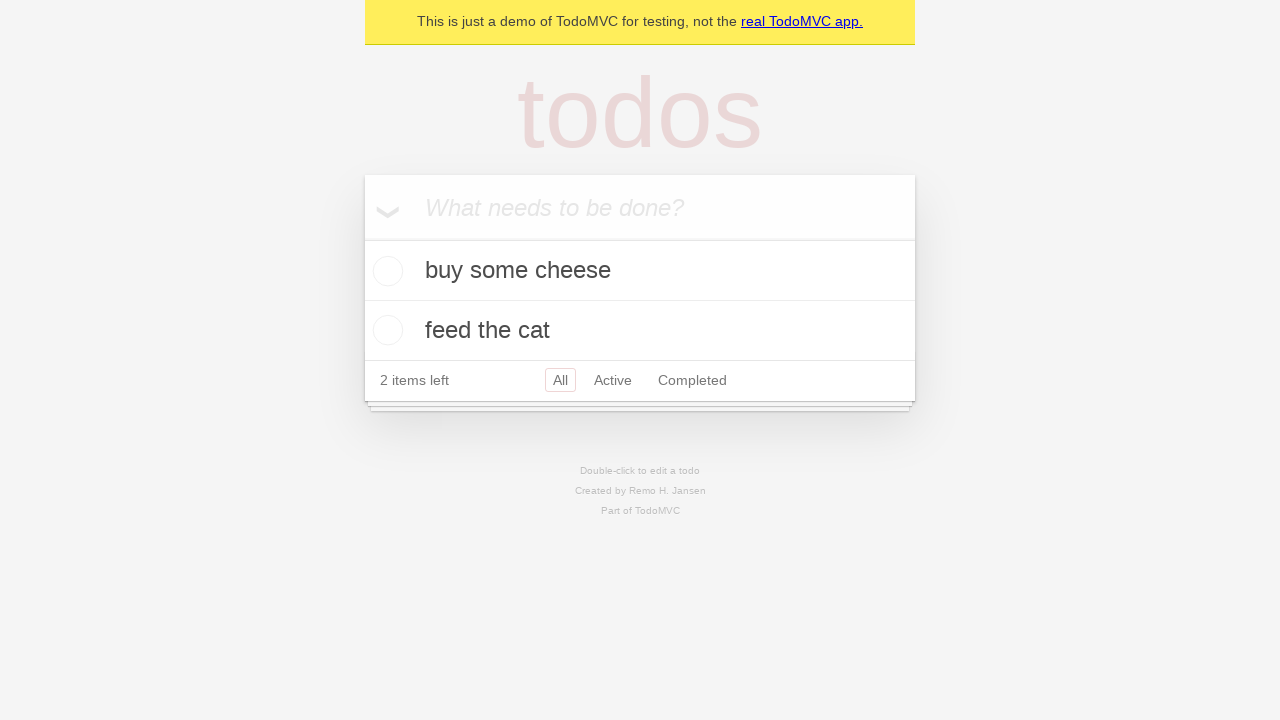

Checked the first todo item at (385, 271) on internal:testid=[data-testid="todo-item"s] >> nth=0 >> internal:role=checkbox
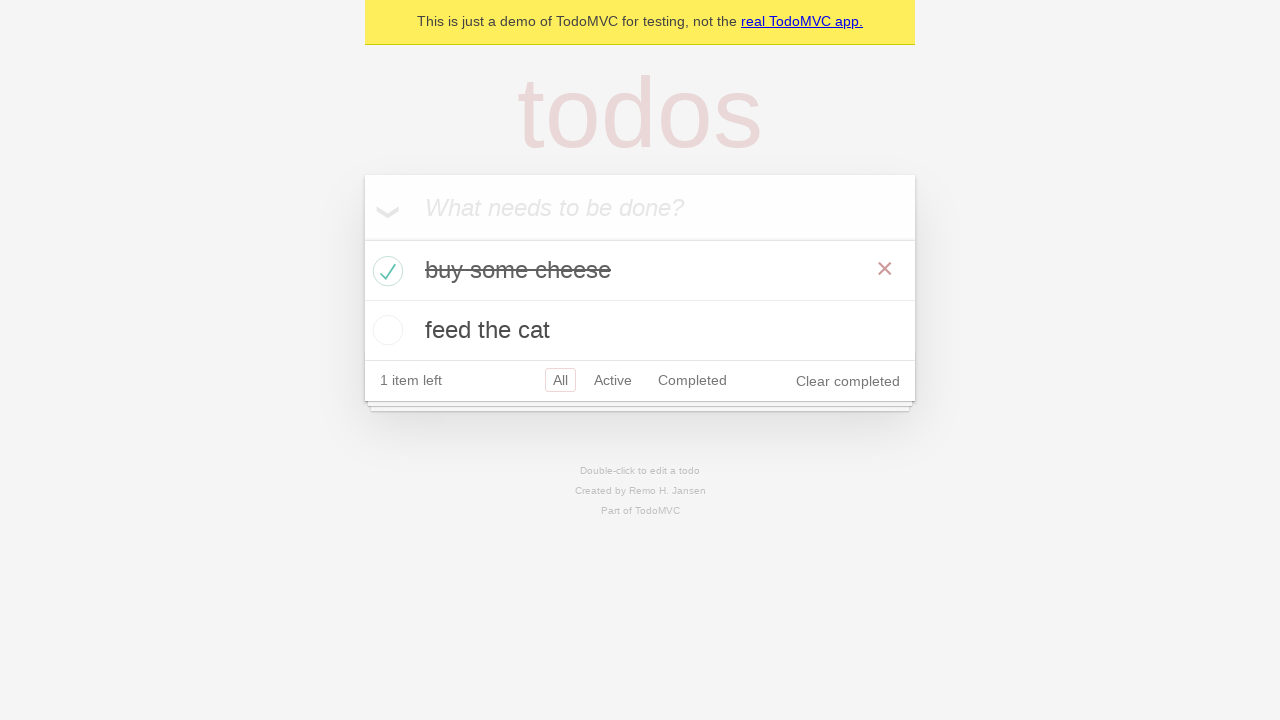

Reloaded the page
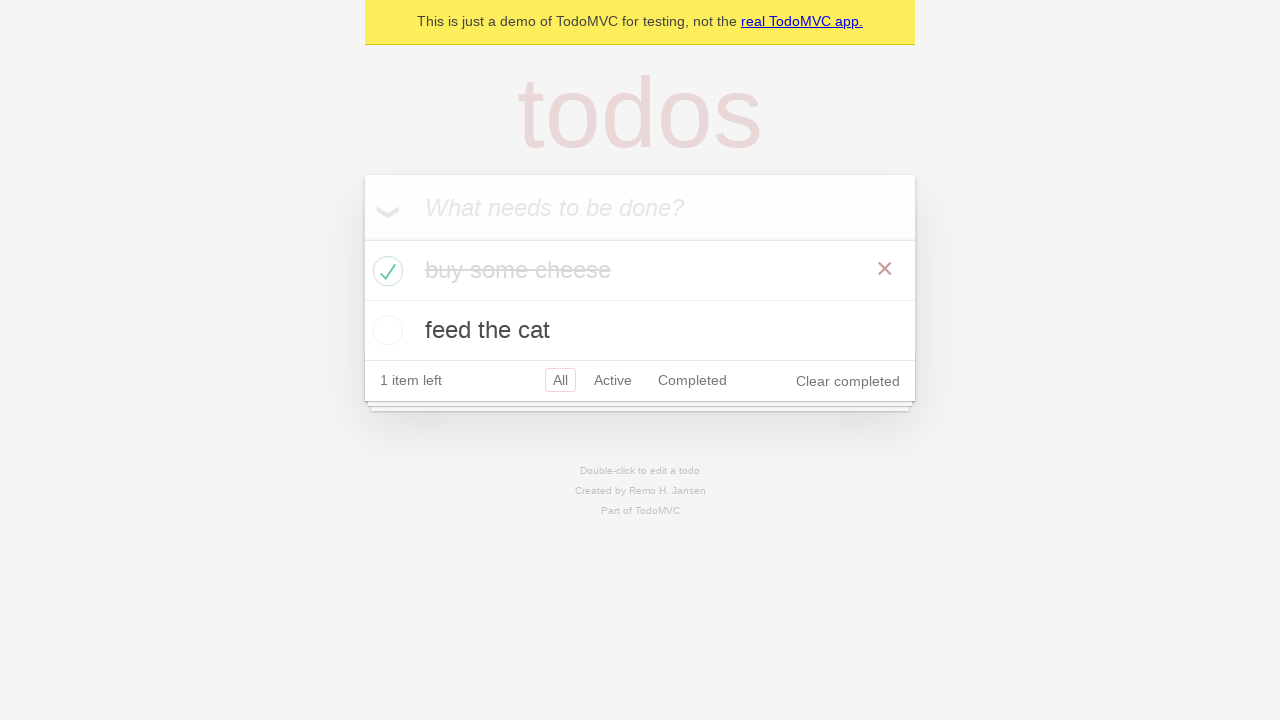

Waited for both todo items to be restored after page reload
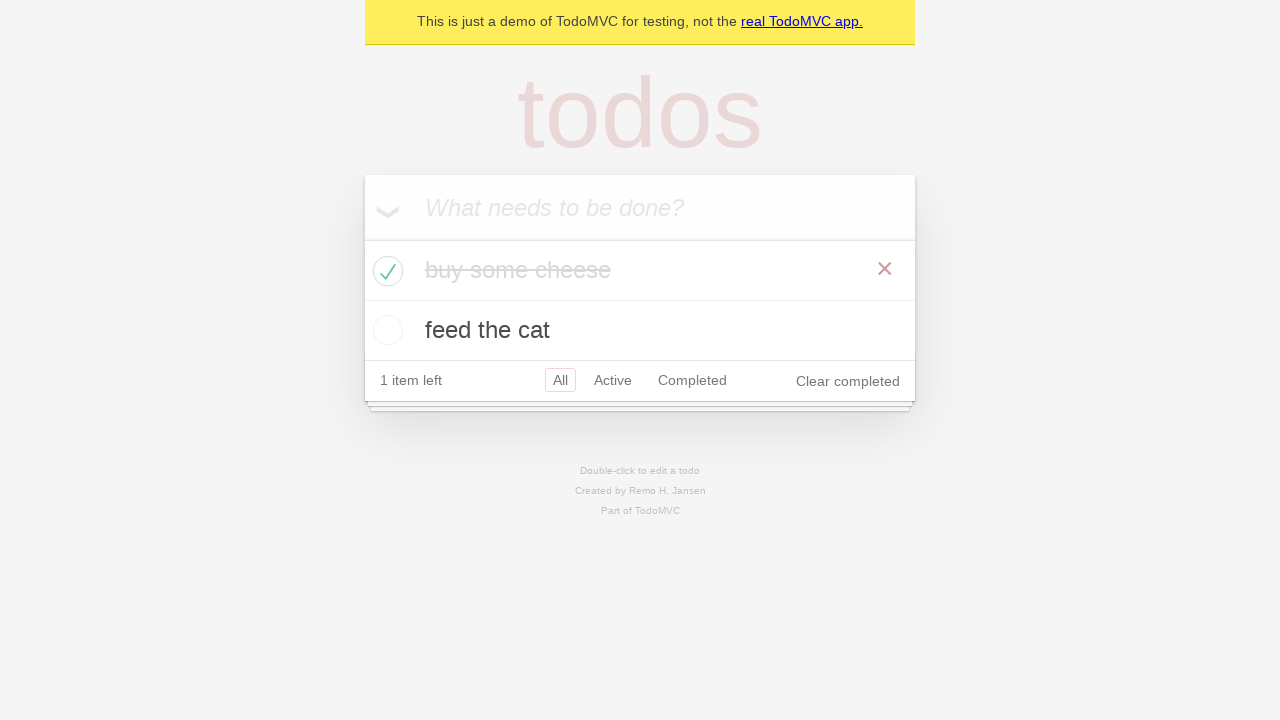

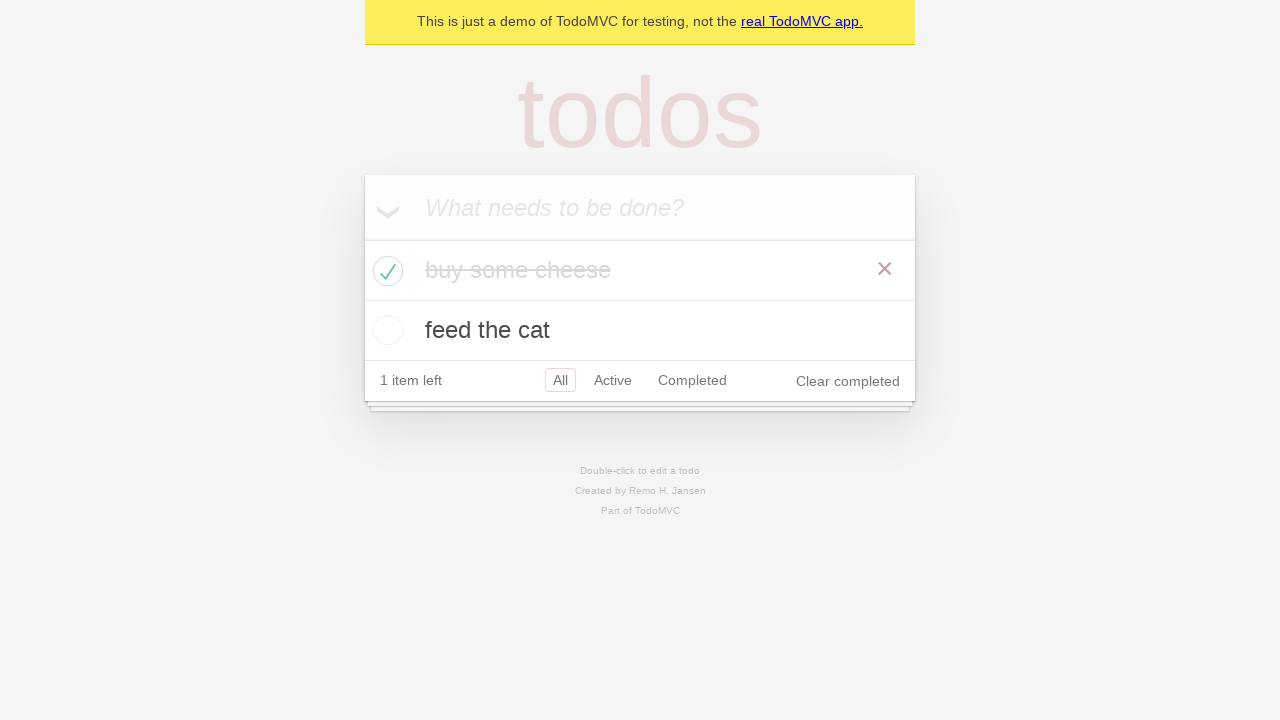